Tests checkbox functionality by finding all checkboxes on the test automation practice page and clicking each one to toggle their state.

Starting URL: https://testautomationpractice.blogspot.com/

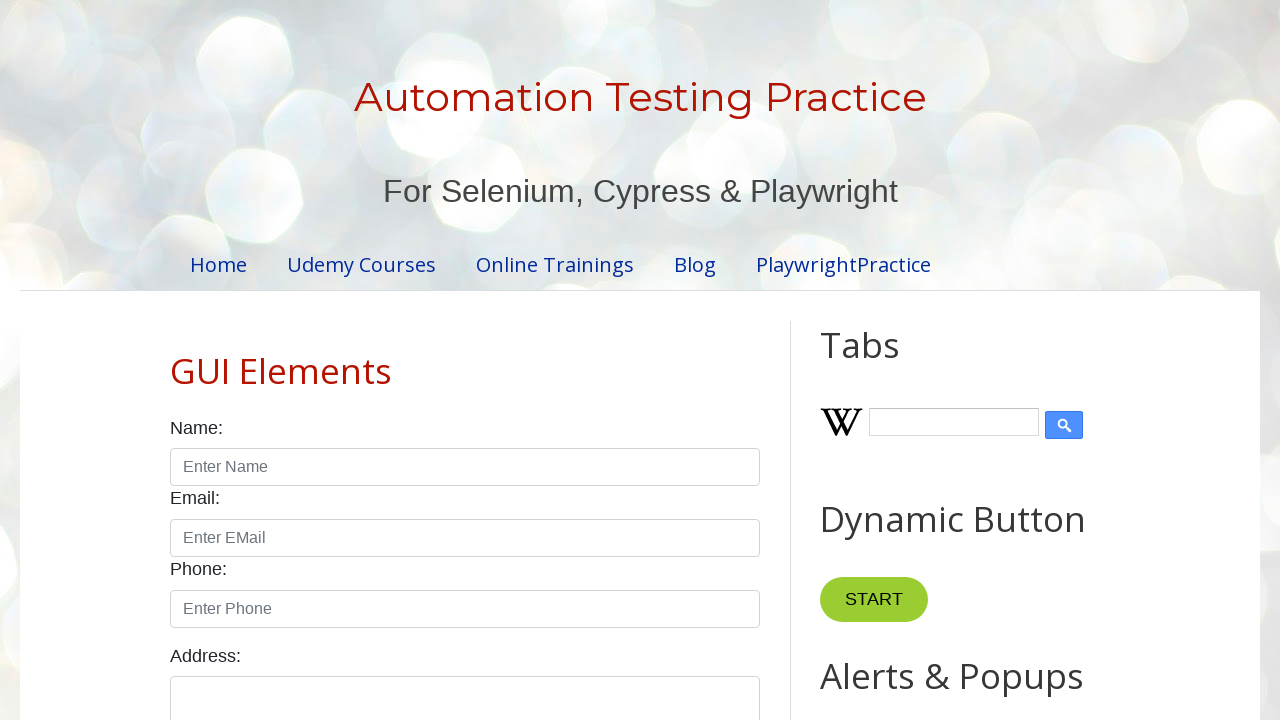

Waited for checkboxes to load on the page
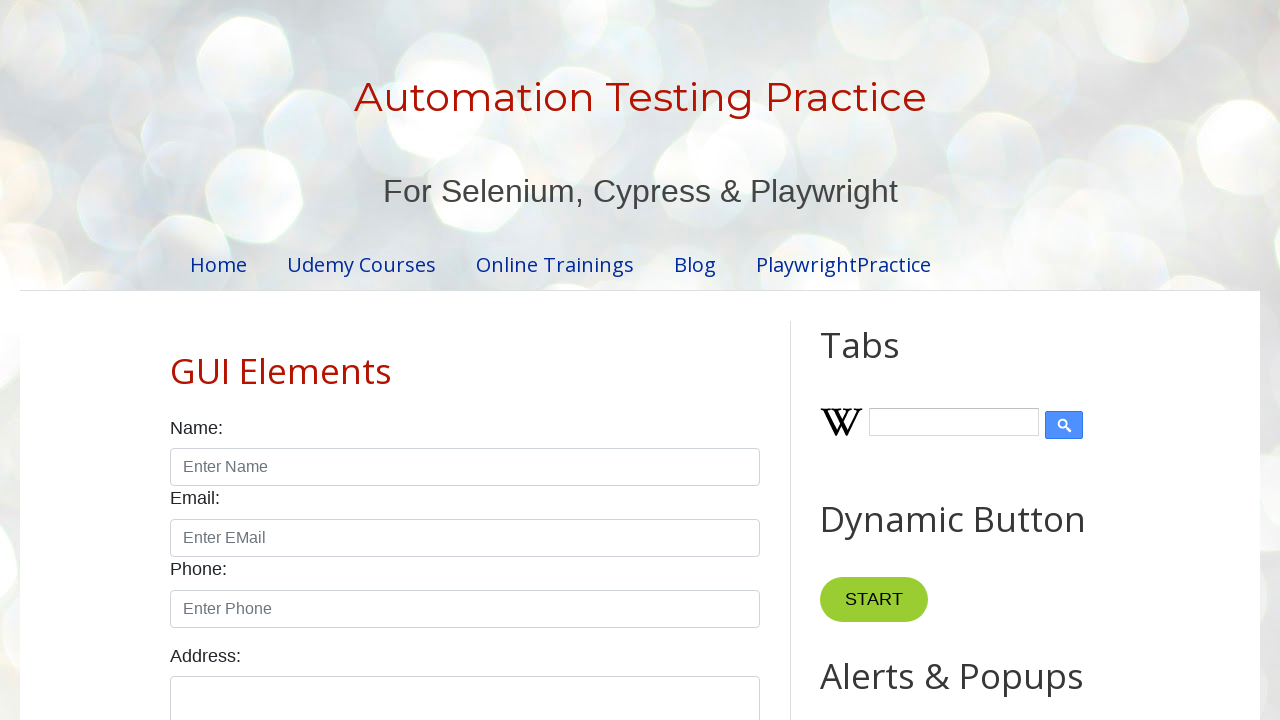

Located all checkboxes on the page
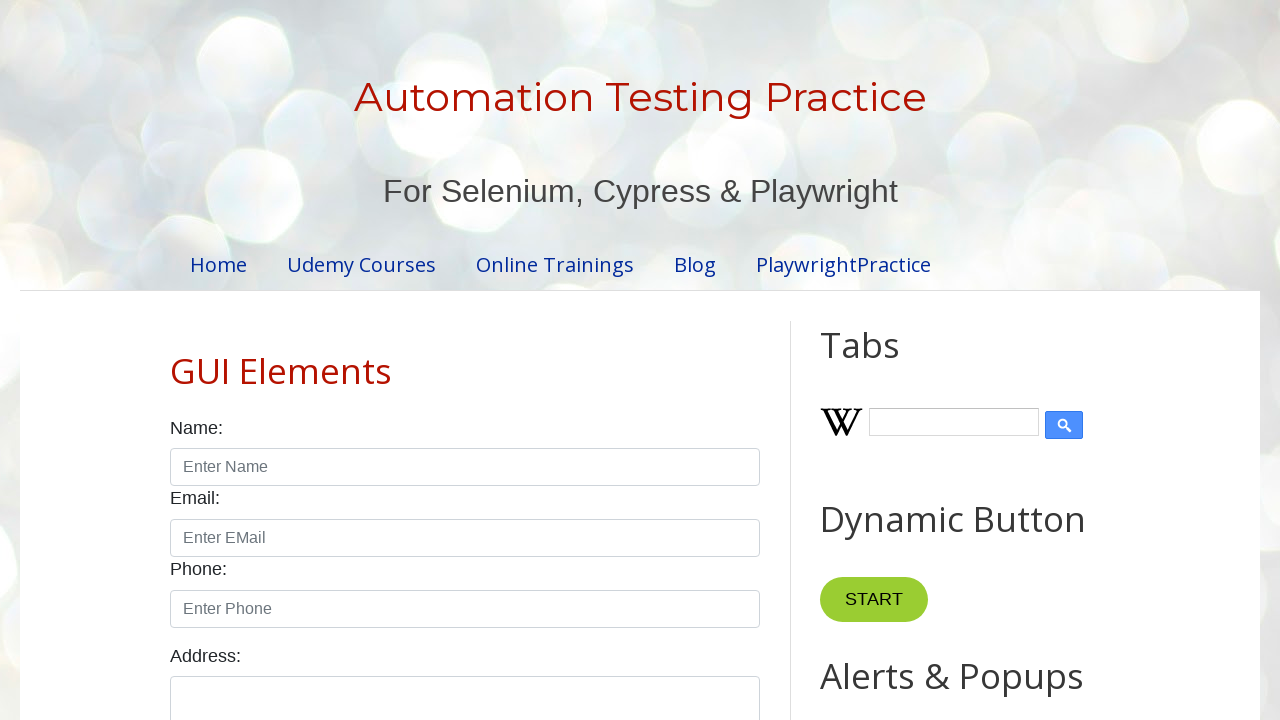

Found 7 checkboxes
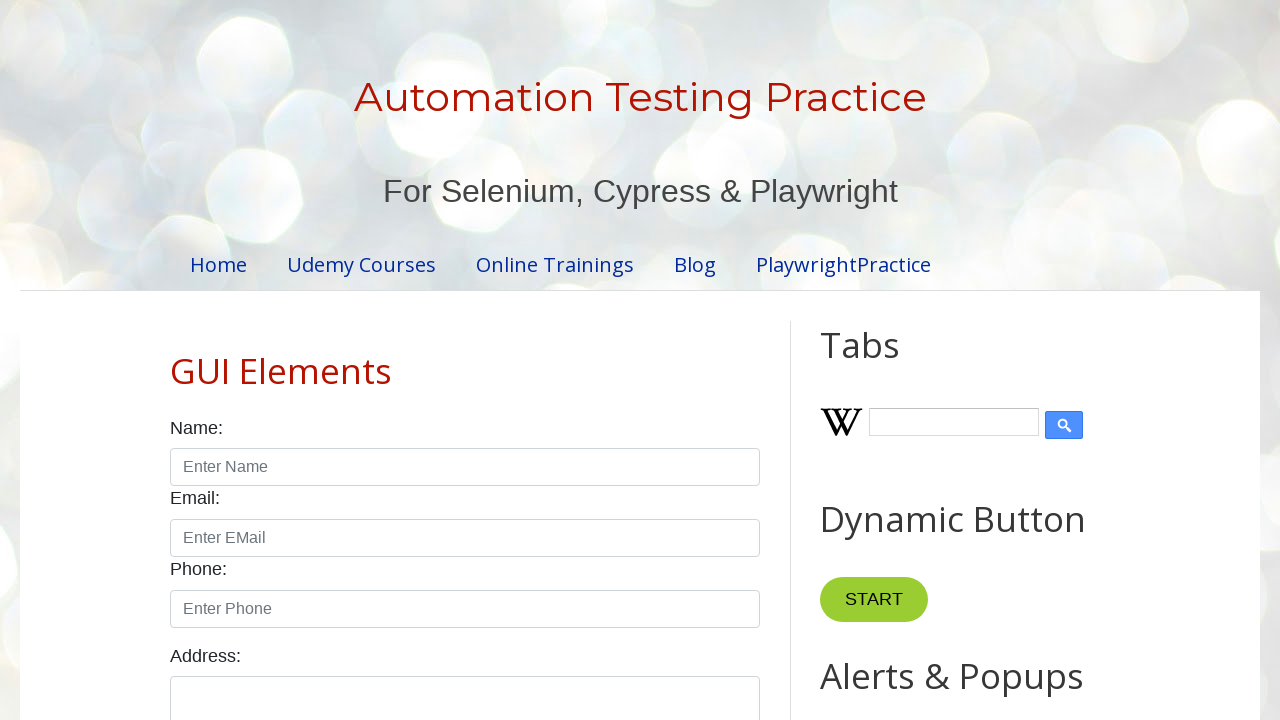

Clicked checkbox 1 of 7 to toggle its state at (176, 360) on input.form-check-input[type='checkbox'] >> nth=0
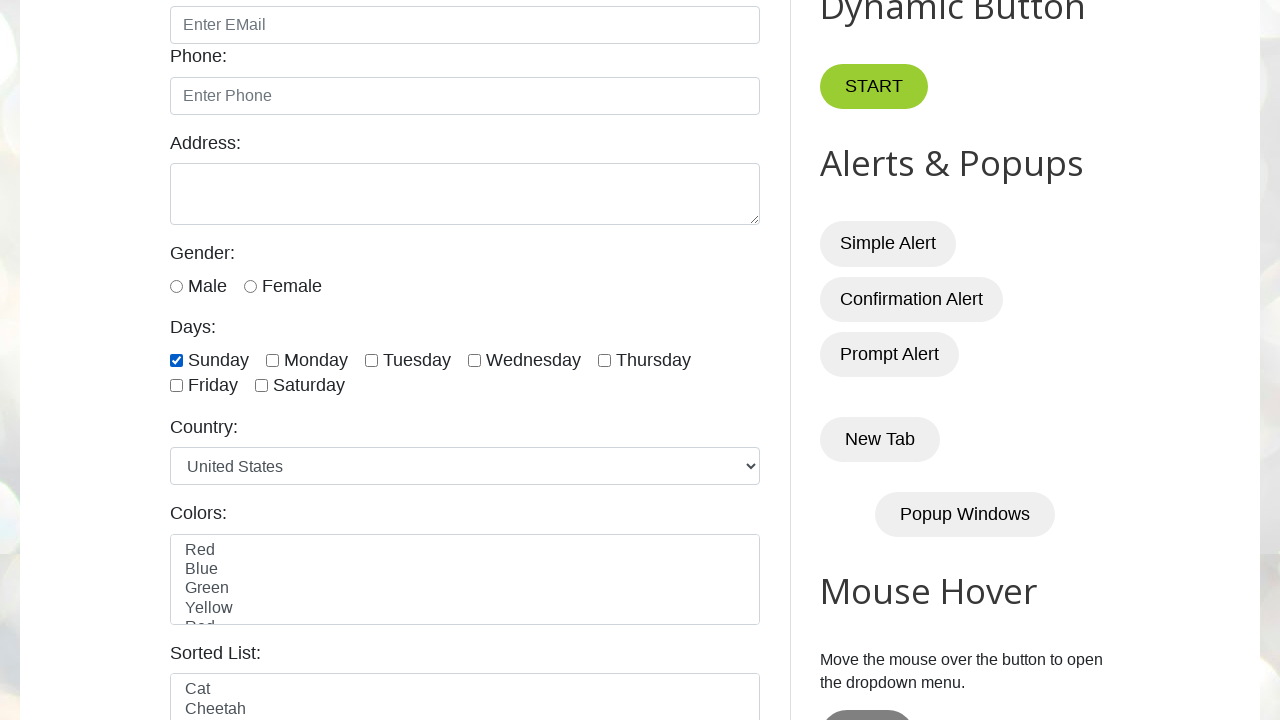

Clicked checkbox 2 of 7 to toggle its state at (272, 360) on input.form-check-input[type='checkbox'] >> nth=1
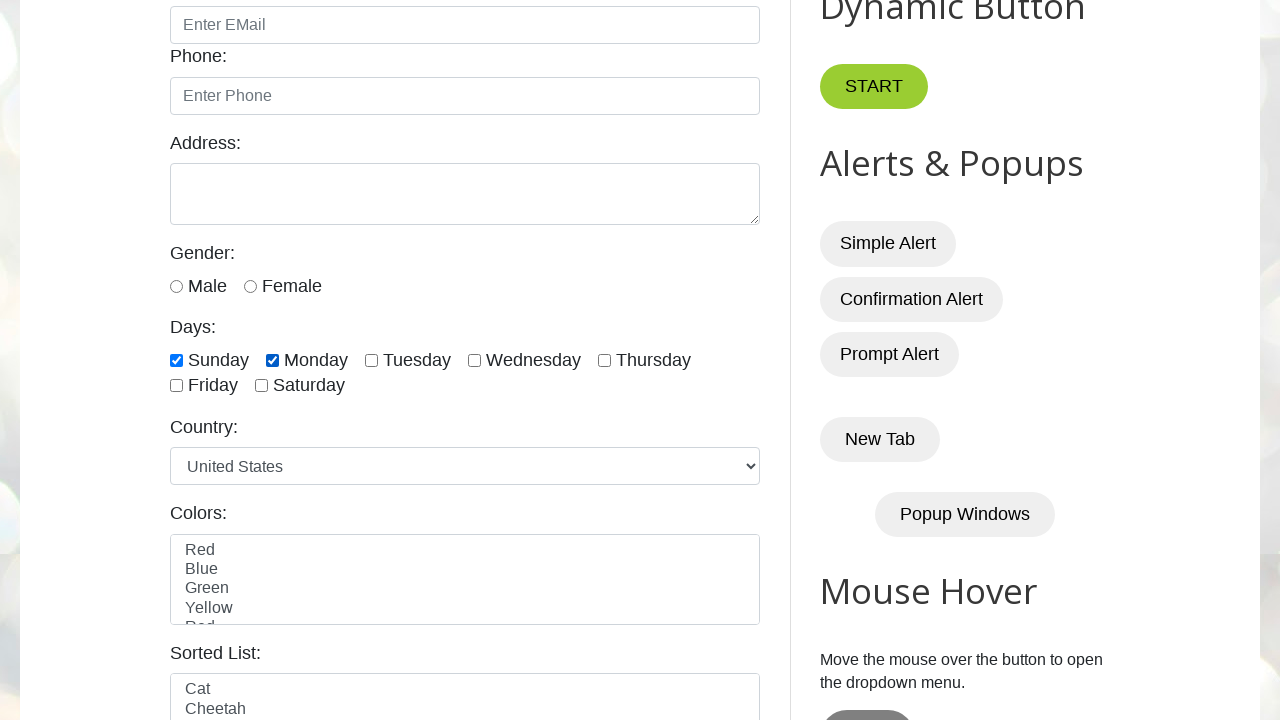

Clicked checkbox 3 of 7 to toggle its state at (372, 360) on input.form-check-input[type='checkbox'] >> nth=2
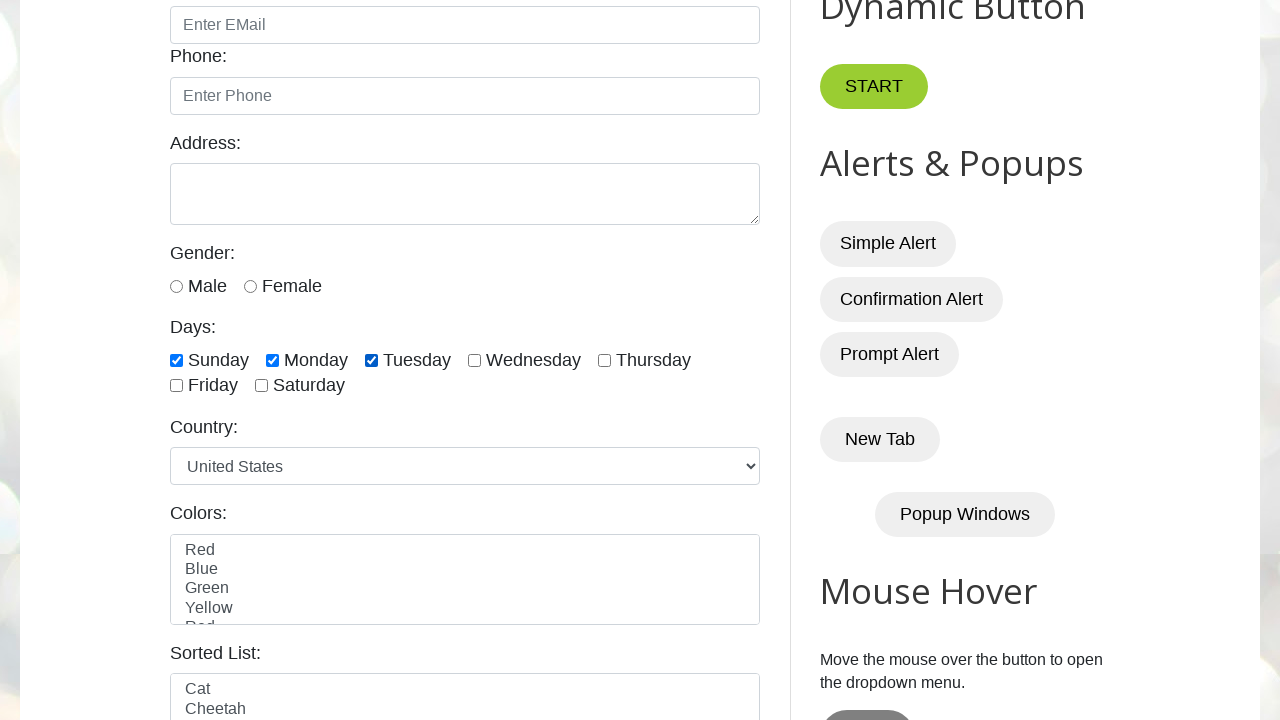

Clicked checkbox 4 of 7 to toggle its state at (474, 360) on input.form-check-input[type='checkbox'] >> nth=3
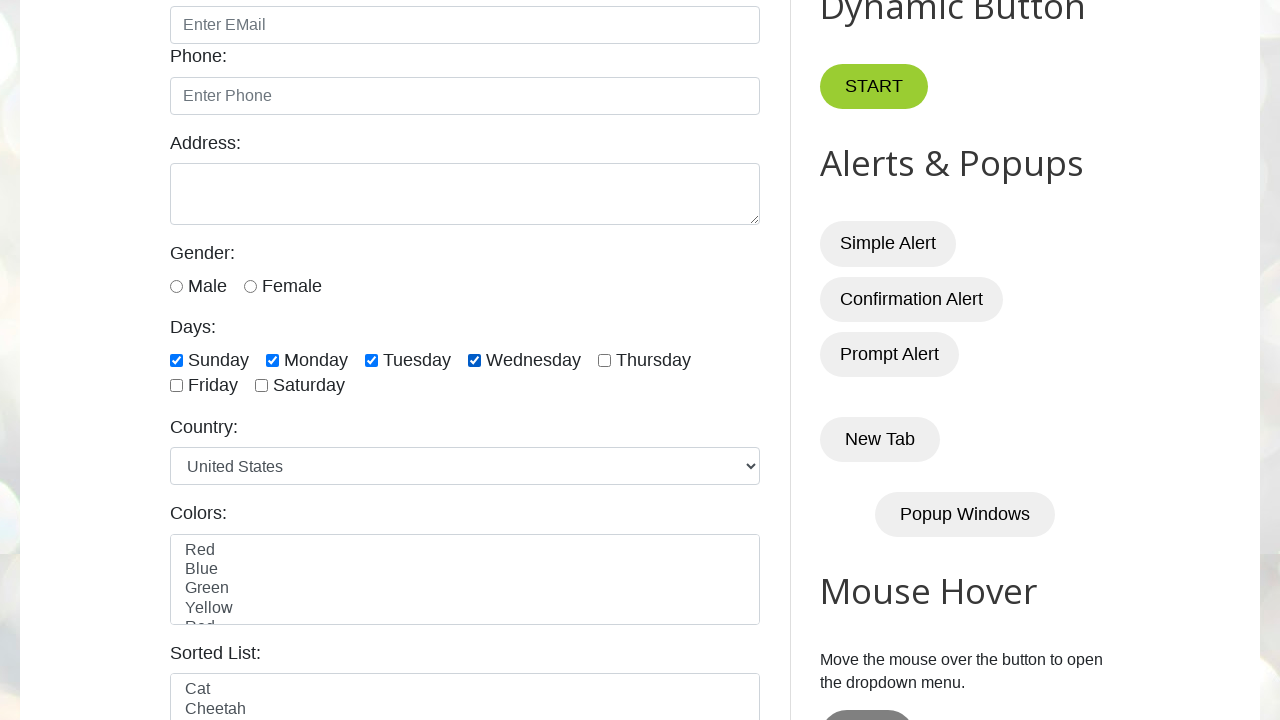

Clicked checkbox 5 of 7 to toggle its state at (604, 360) on input.form-check-input[type='checkbox'] >> nth=4
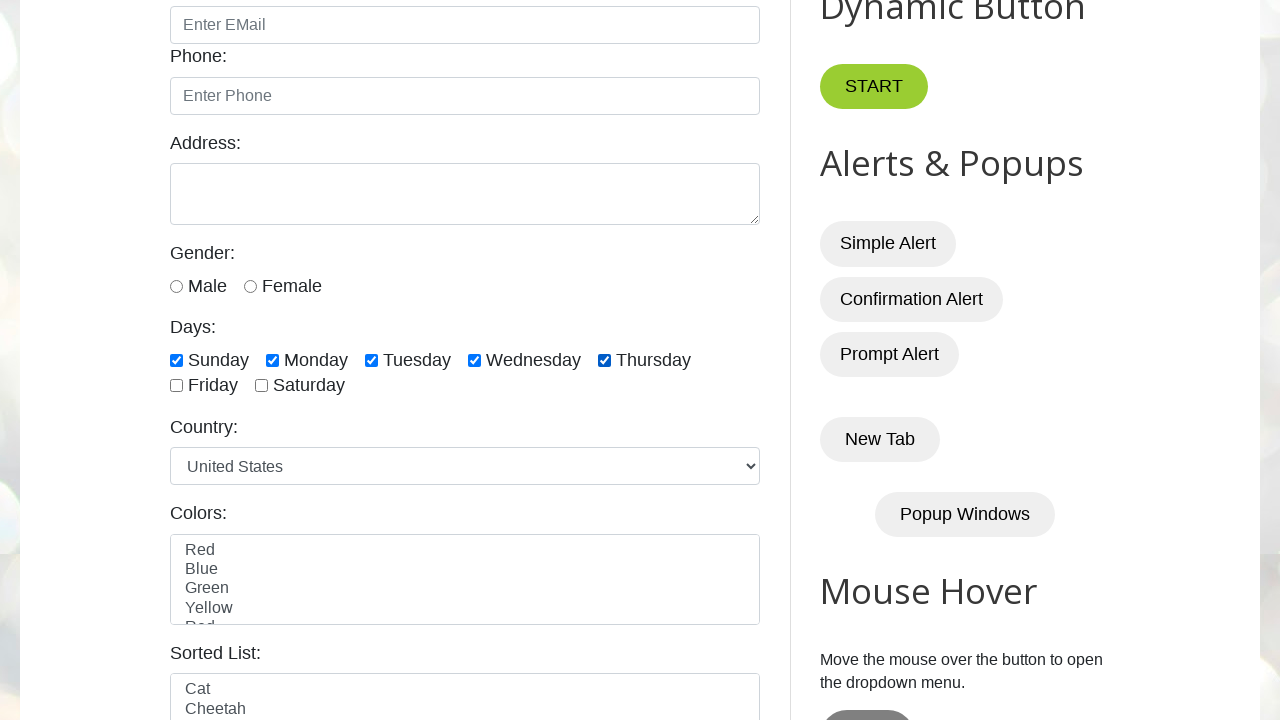

Clicked checkbox 6 of 7 to toggle its state at (176, 386) on input.form-check-input[type='checkbox'] >> nth=5
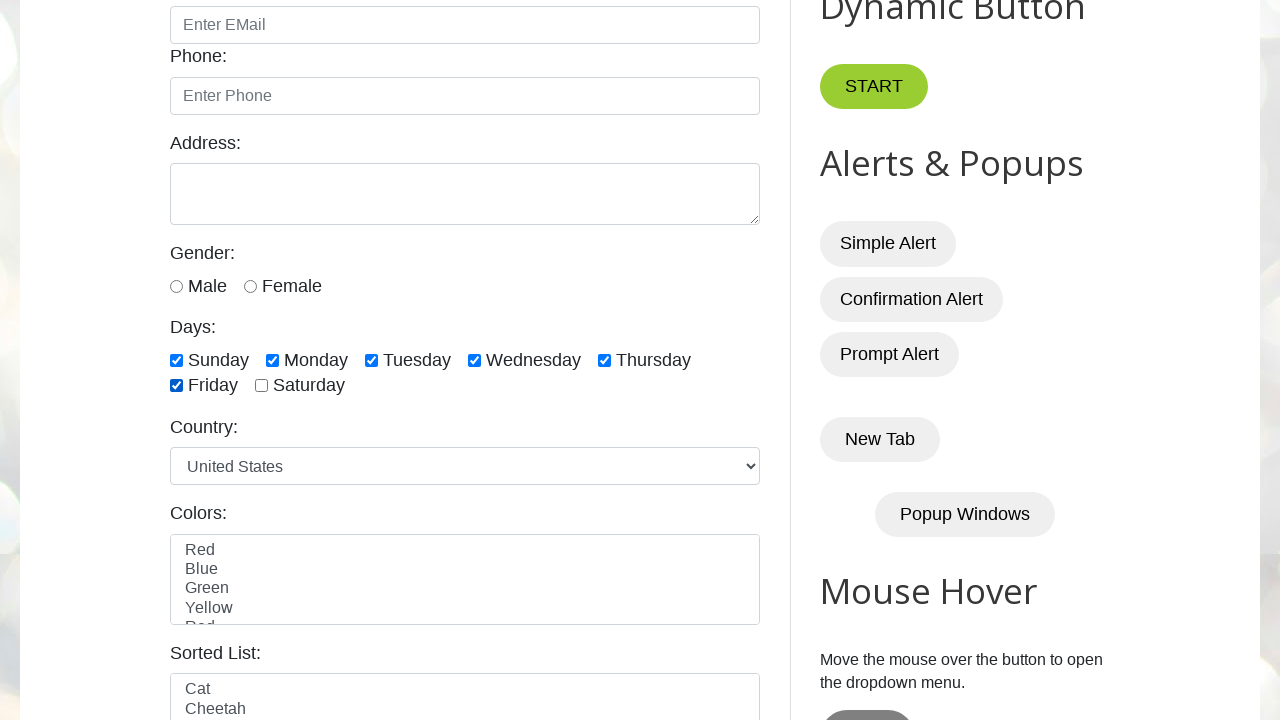

Clicked checkbox 7 of 7 to toggle its state at (262, 386) on input.form-check-input[type='checkbox'] >> nth=6
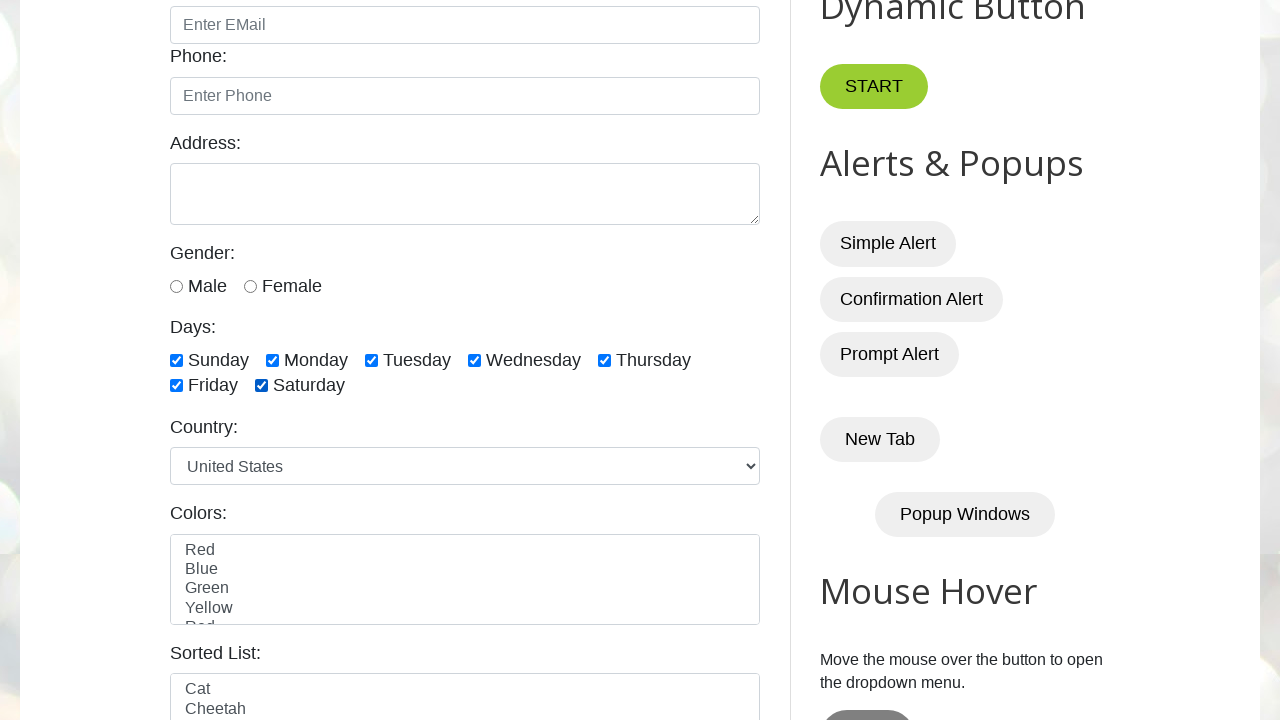

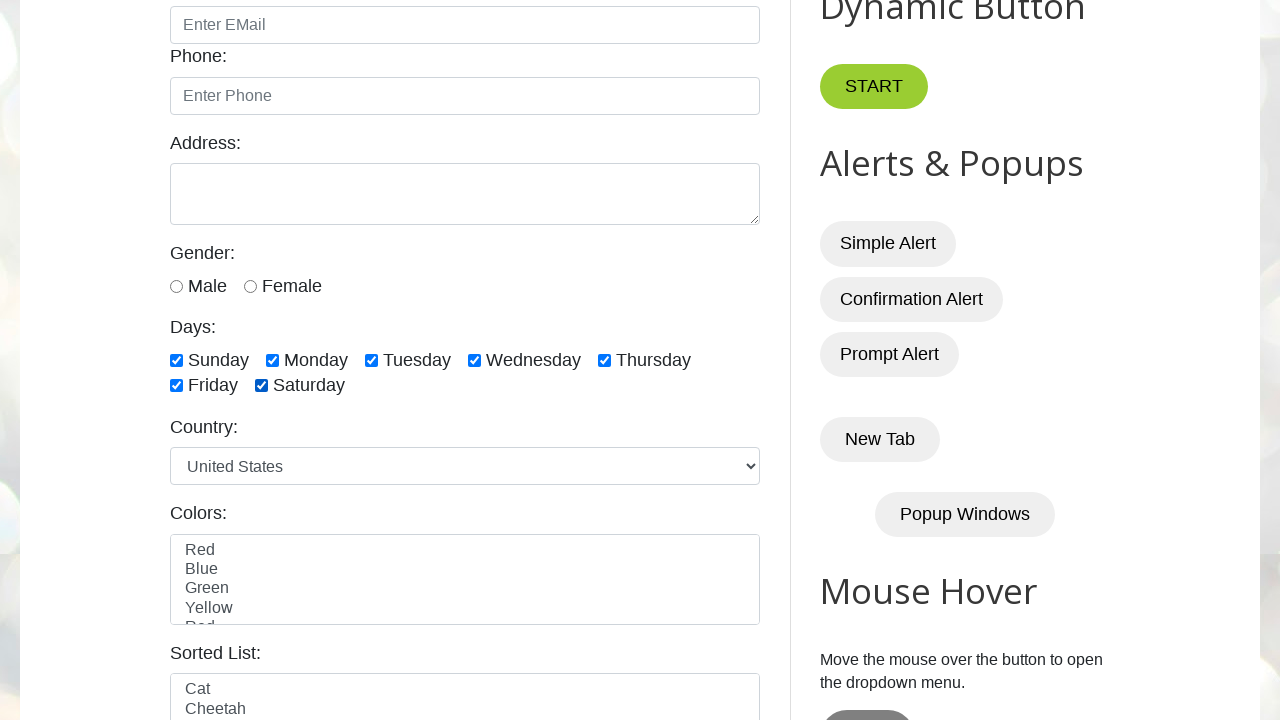